Verifies that the page URL contains "lambdatest" after navigating to the e-commerce playground site

Starting URL: https://ecommerce-playground.lambdatest.io/

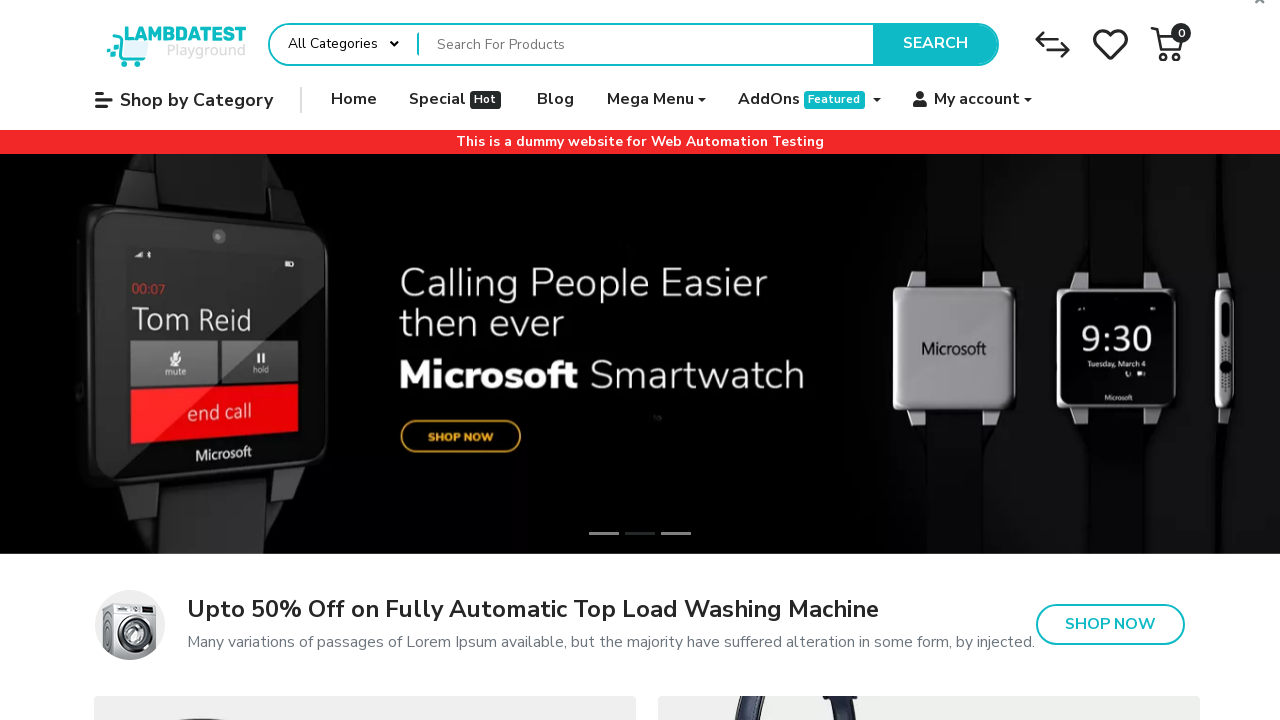

Navigated to e-commerce playground site at https://ecommerce-playground.lambdatest.io/
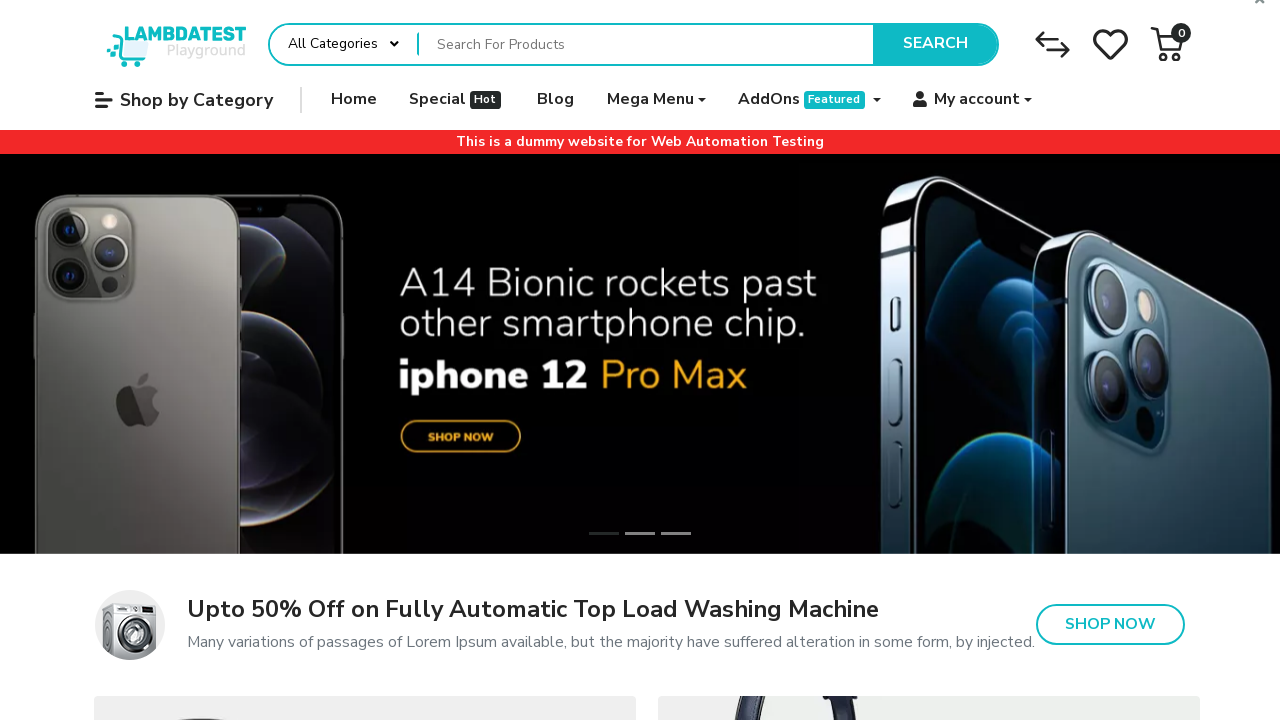

Verified that the page URL contains 'lambdatest'
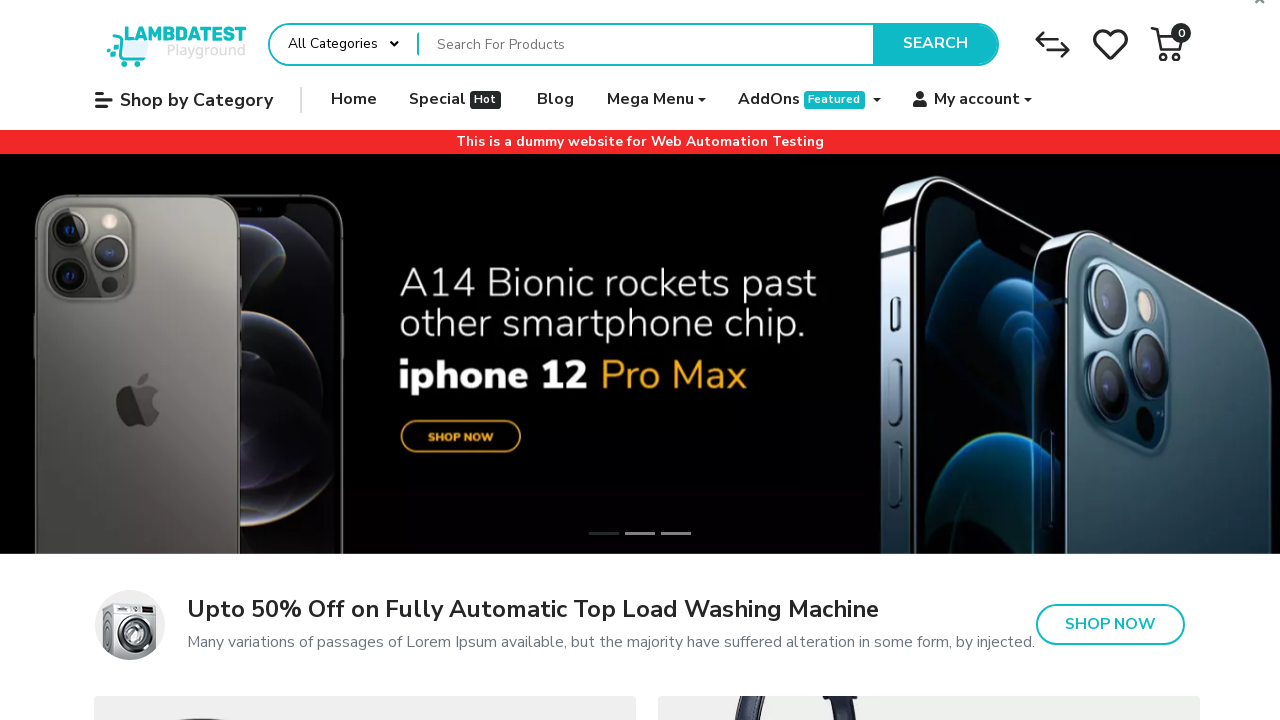

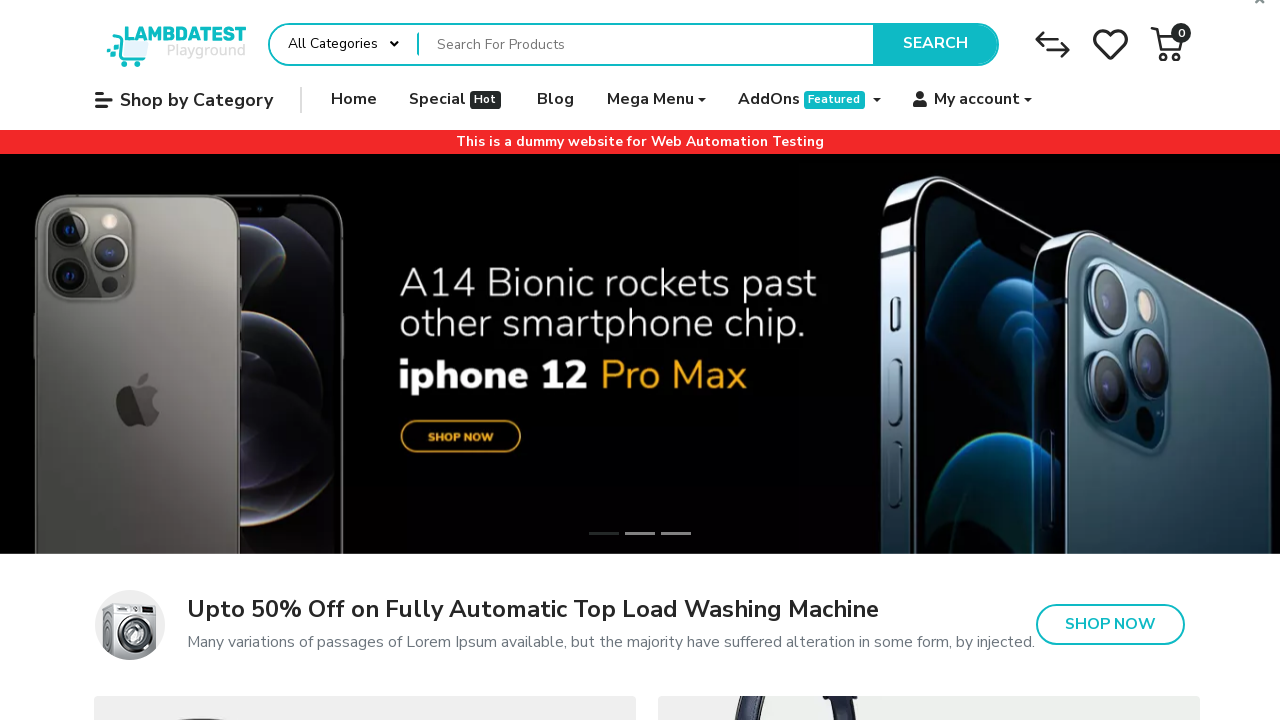